Solves a math challenge by retrieving a value from an image attribute, calculating a logarithmic function, filling the answer, selecting checkboxes and radio buttons, and submitting the form.

Starting URL: https://suninjuly.github.io/get_attribute.html

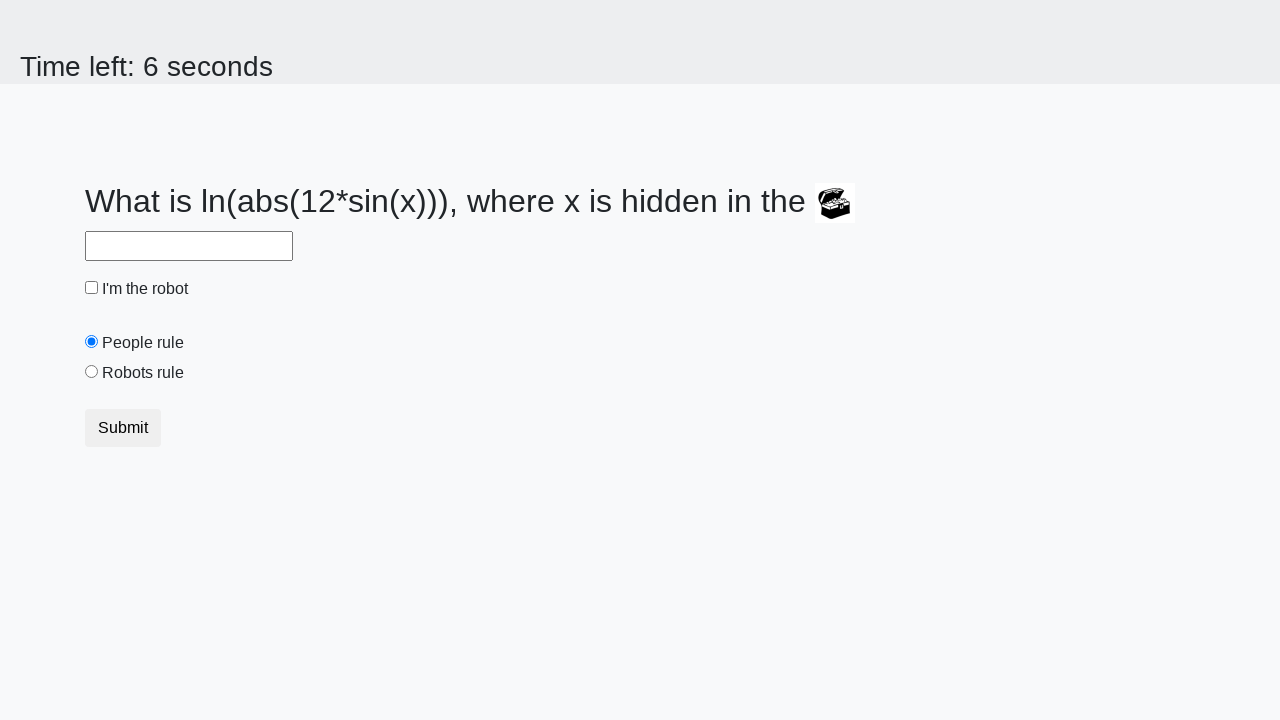

Located treasure image element
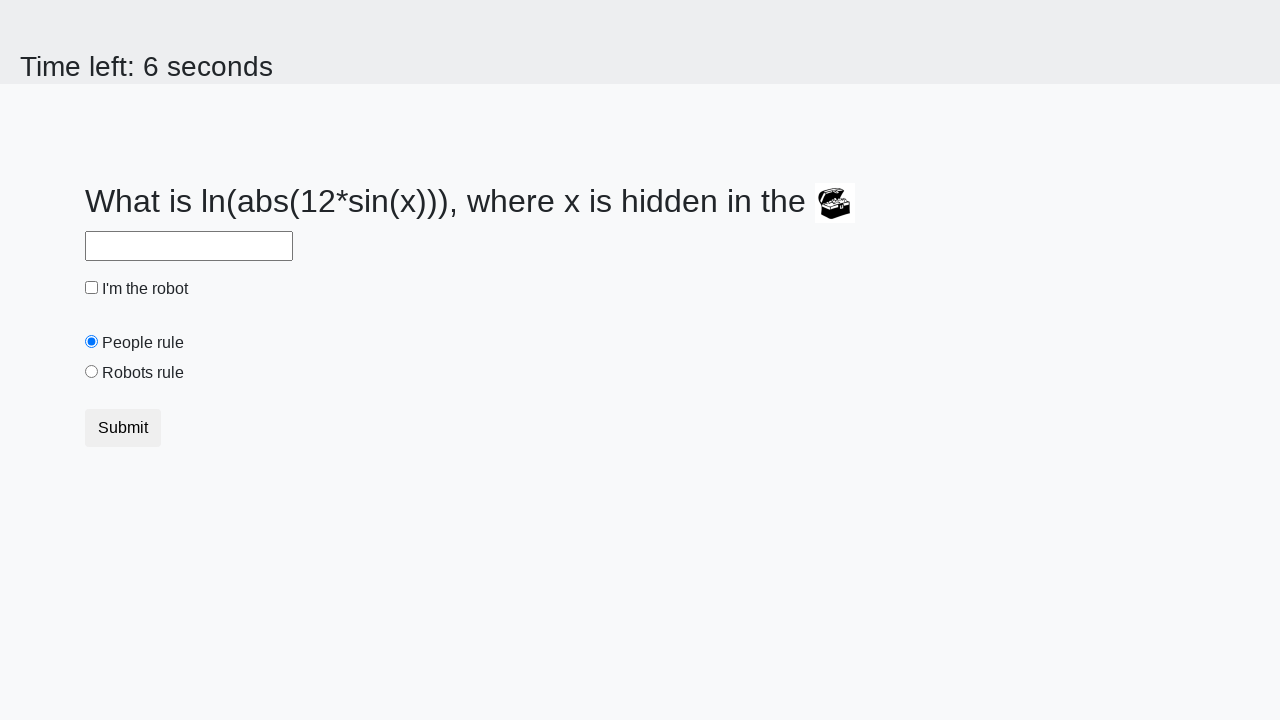

Retrieved x value from treasure image attribute
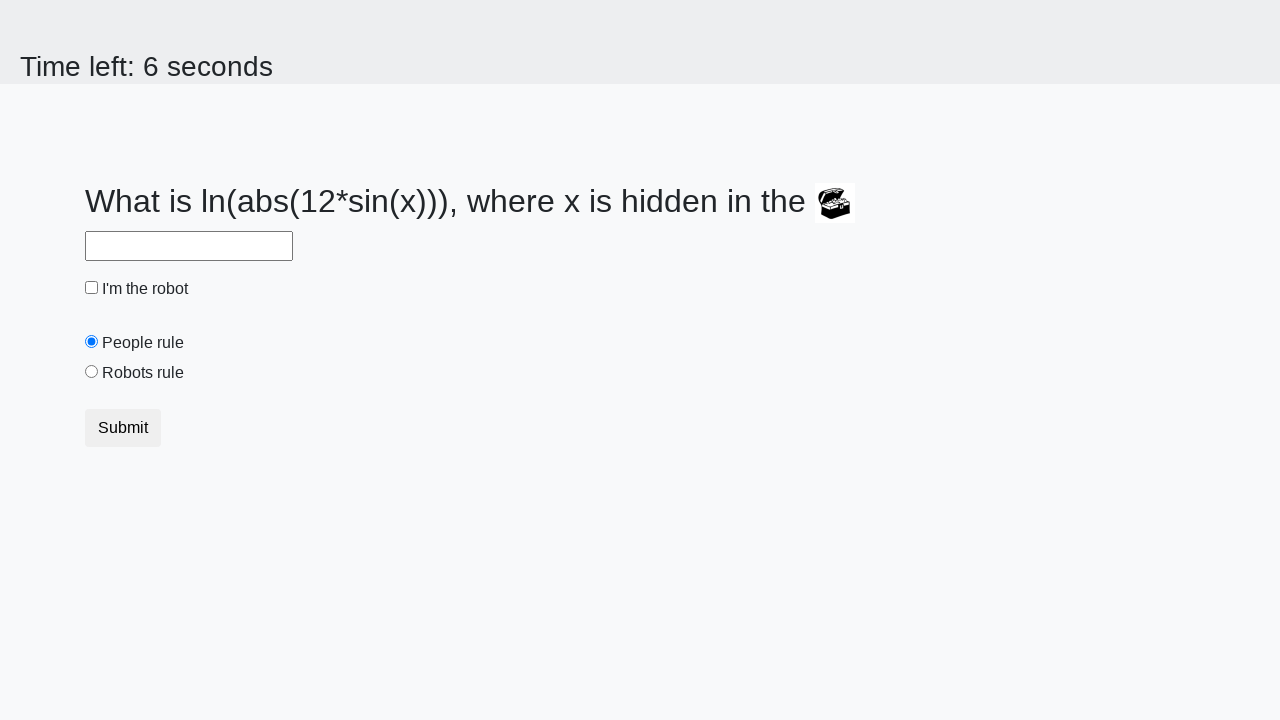

Calculated logarithmic function result: 2.2825392509675235
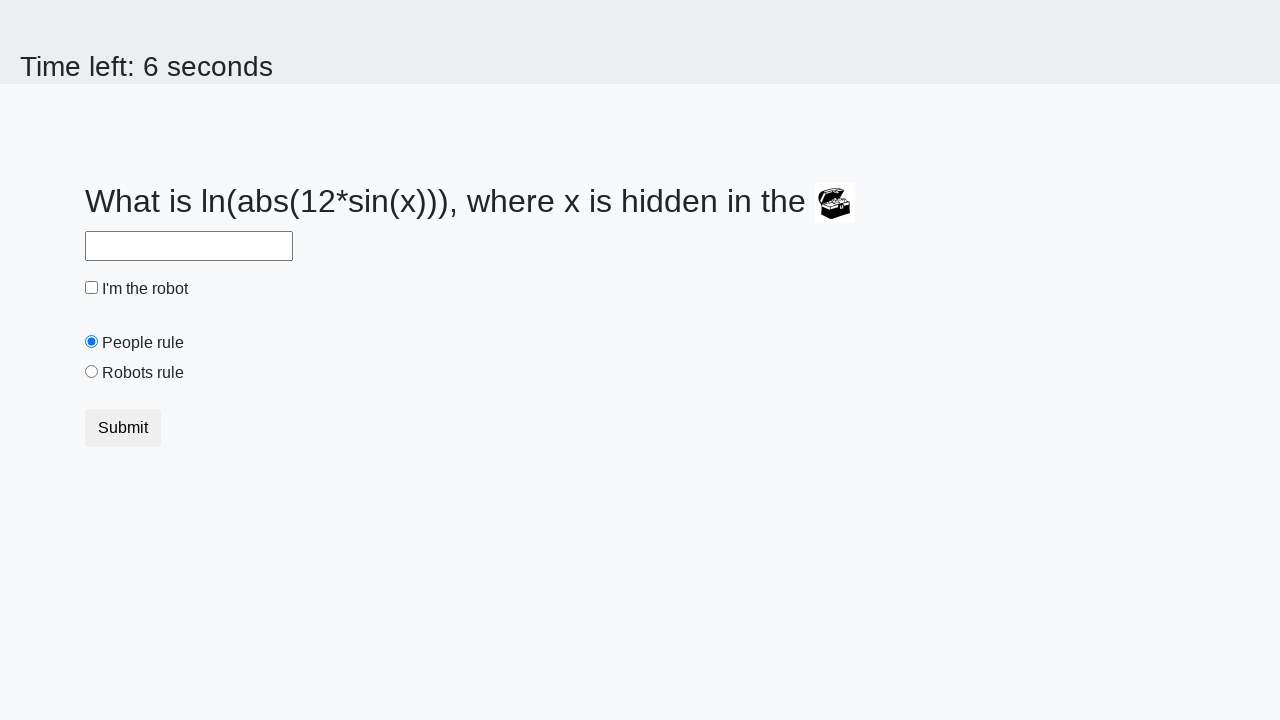

Filled answer field with calculated result on #answer
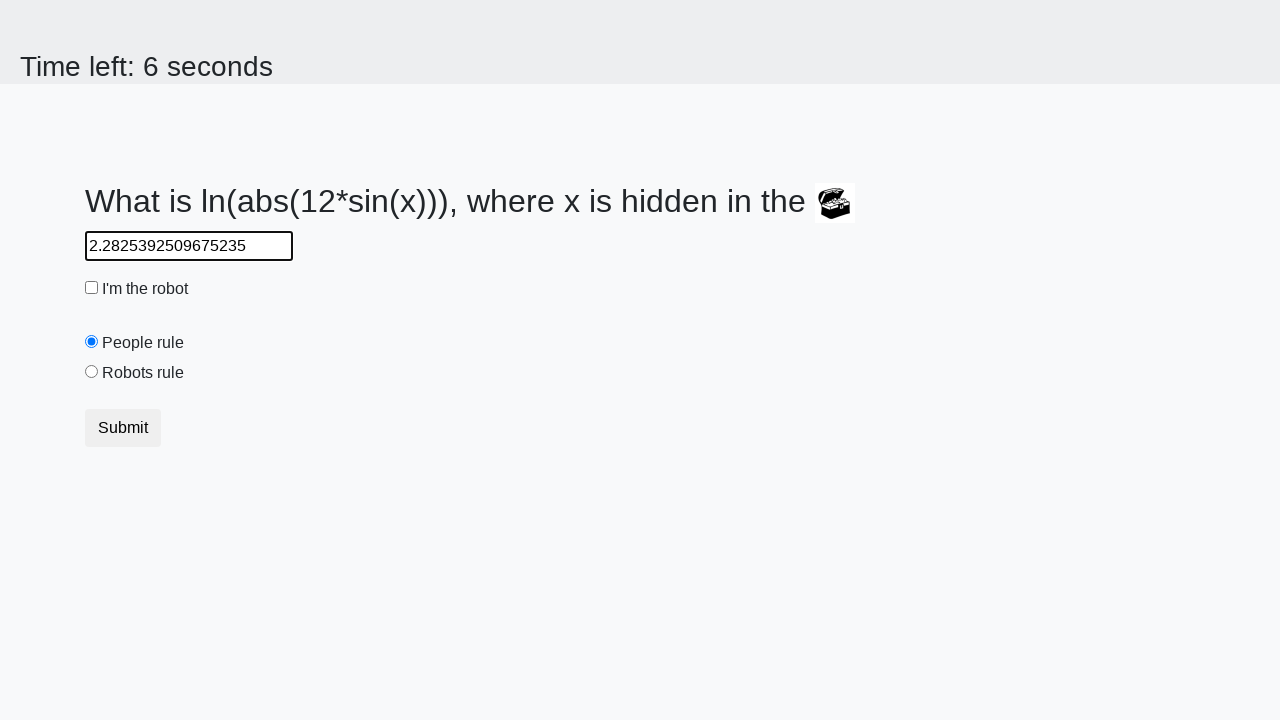

Checked the robot checkbox at (92, 288) on #robotCheckbox
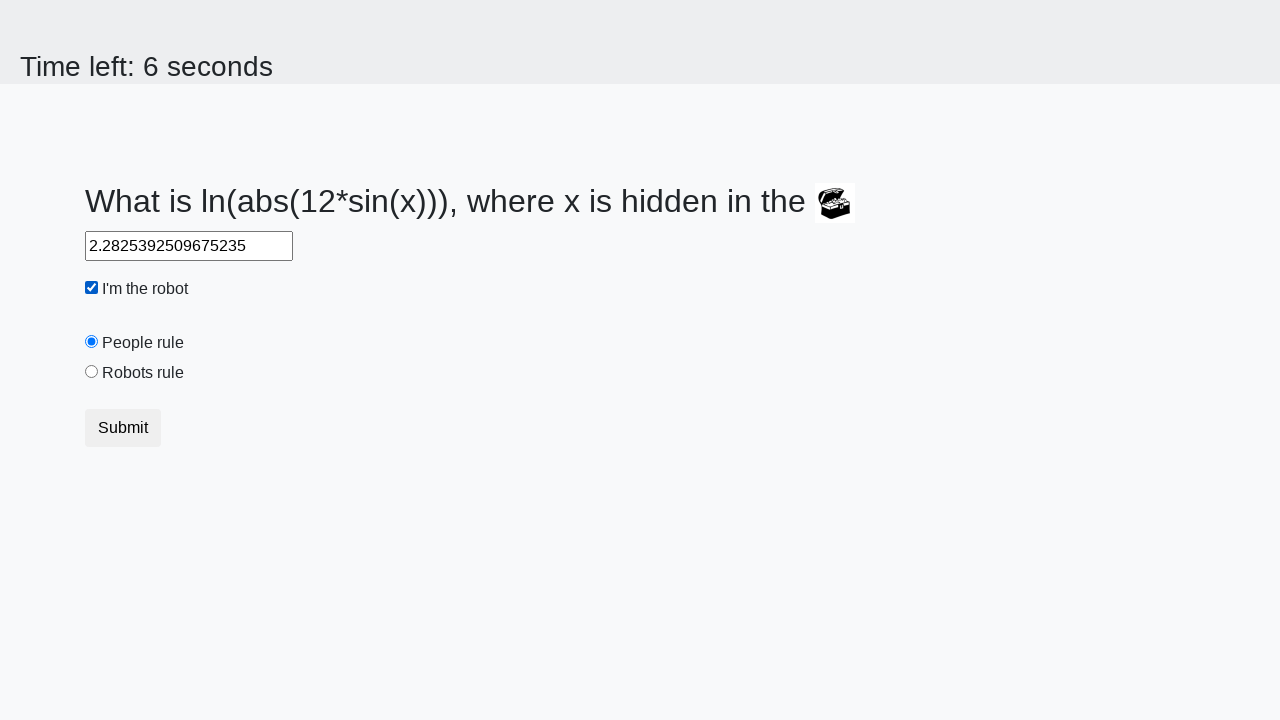

Selected robots rule radio button at (92, 372) on #robotsRule
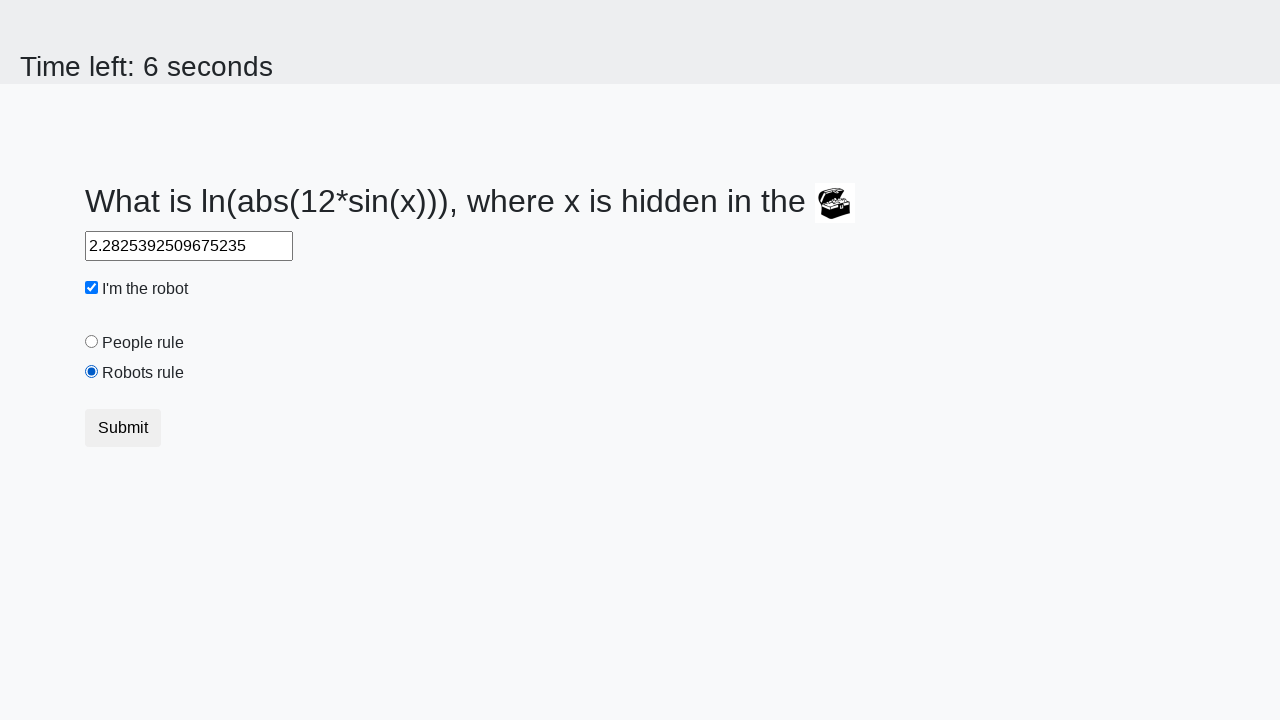

Clicked submit button to submit form at (123, 428) on [type='submit']
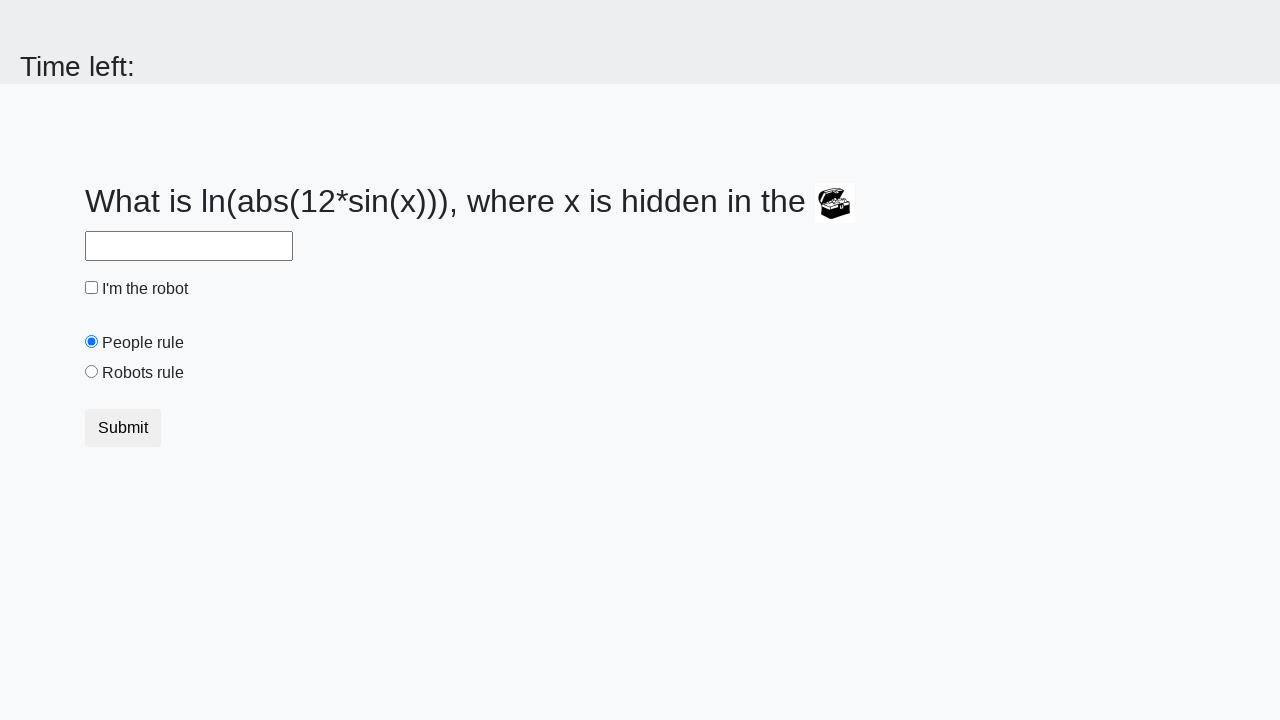

Waited for alert to appear
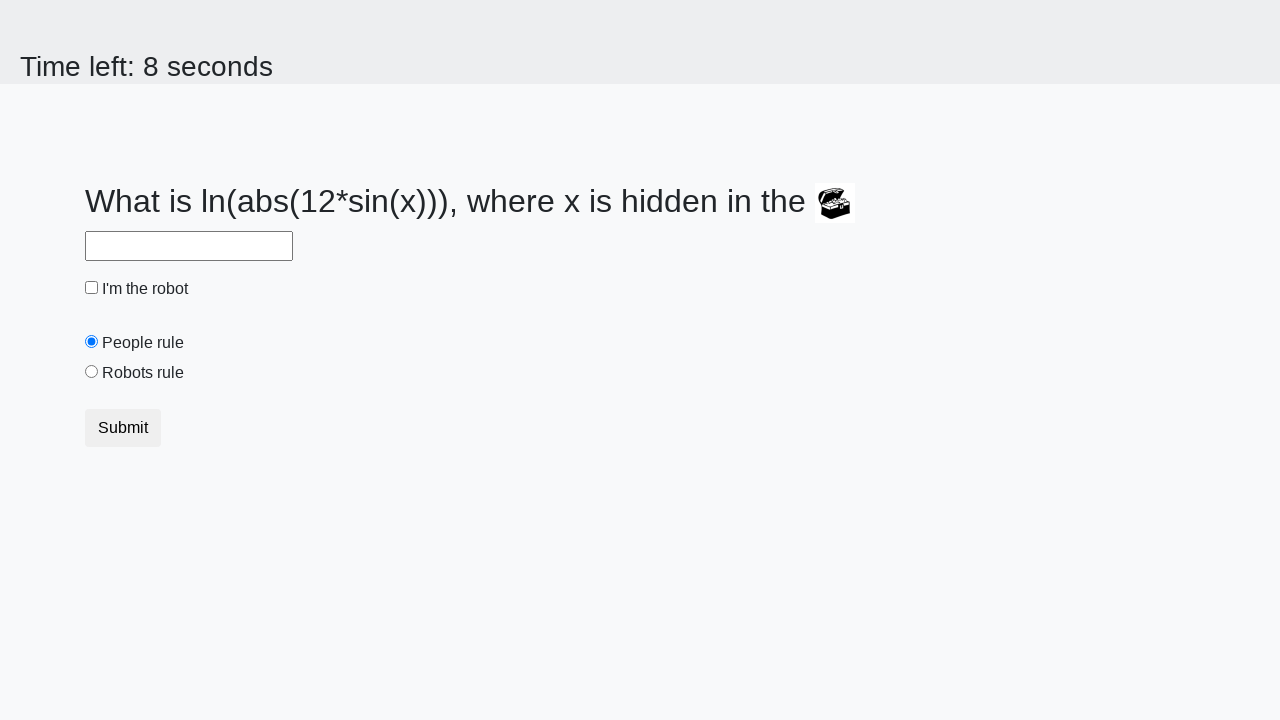

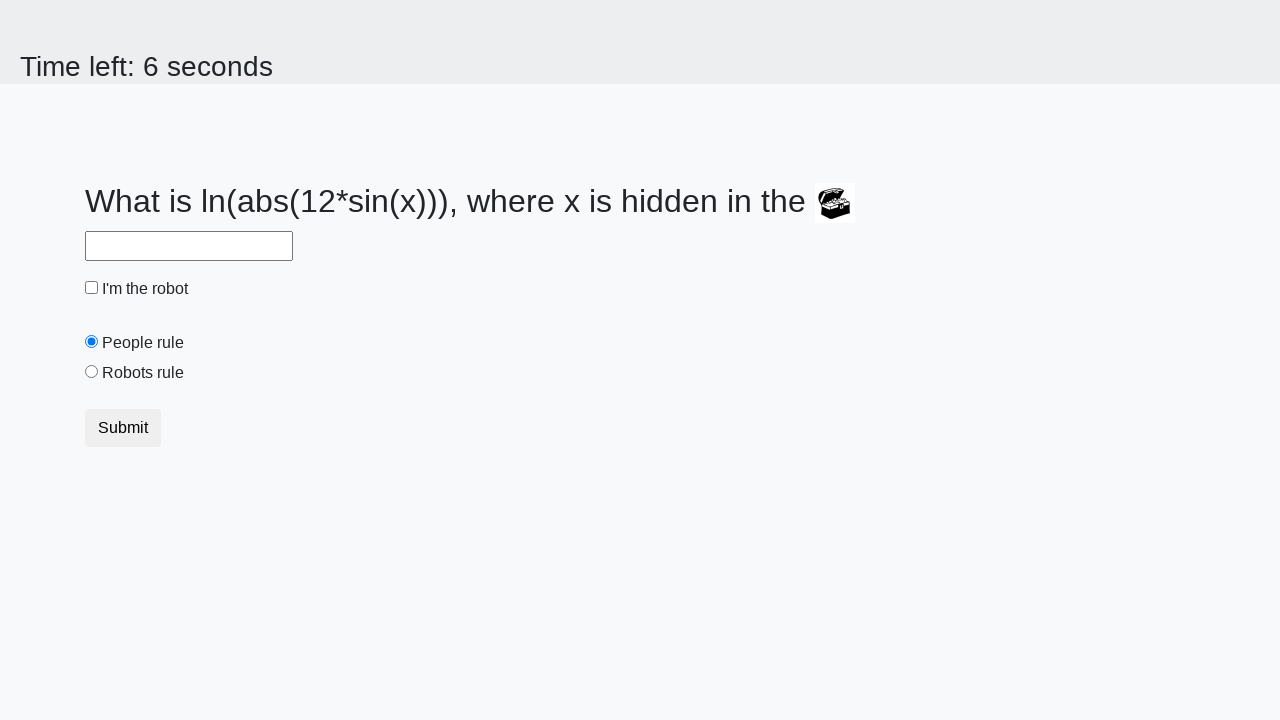